Tests registration form validation with invalid email format and verifies appropriate error messages

Starting URL: https://alada.vn/tai-khoan/dang-ky.html

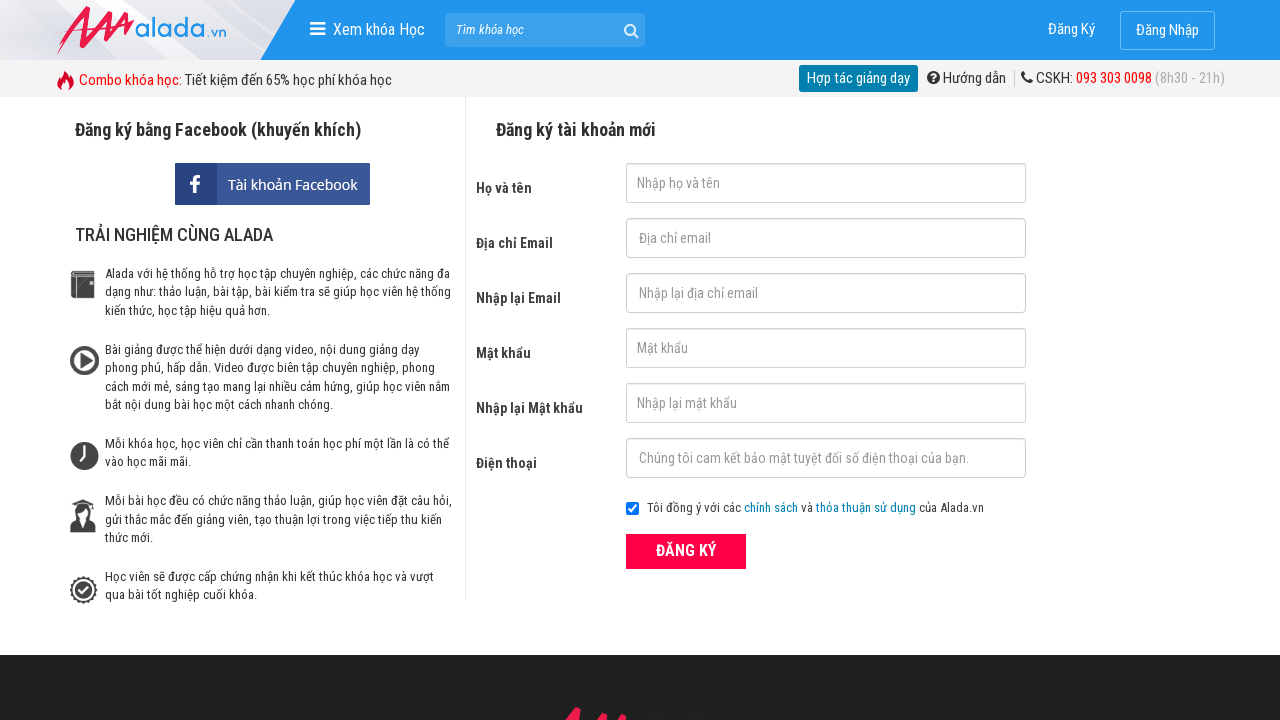

Filled first name field with 'TesterGame' on #txtFirstname
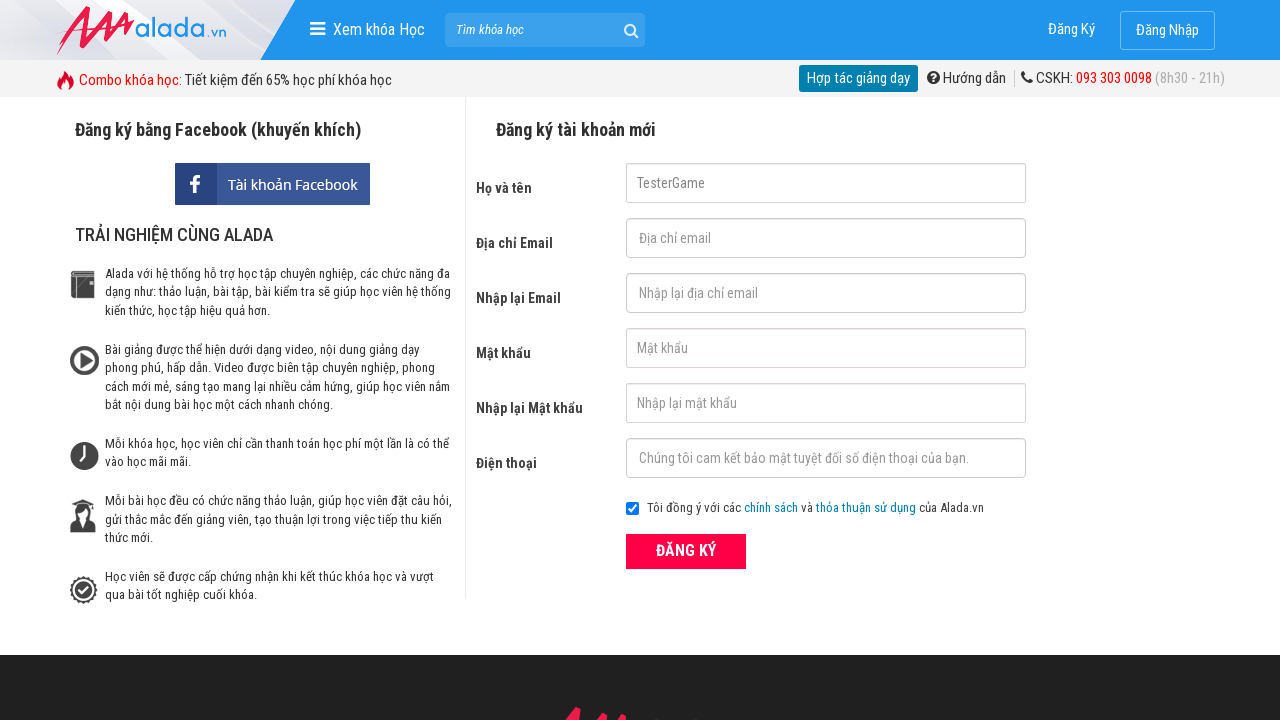

Filled email field with invalid format '123@123@123' on #txtEmail
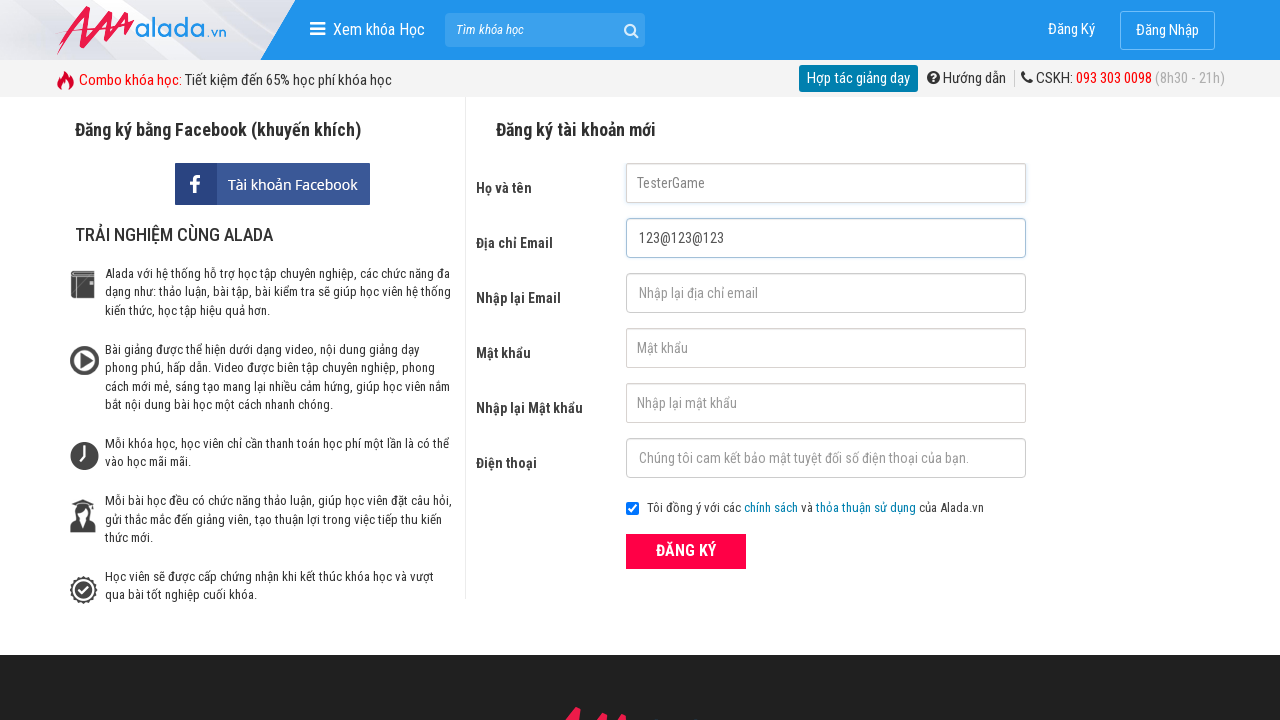

Filled confirm email field with invalid format '123@123@123' on #txtCEmail
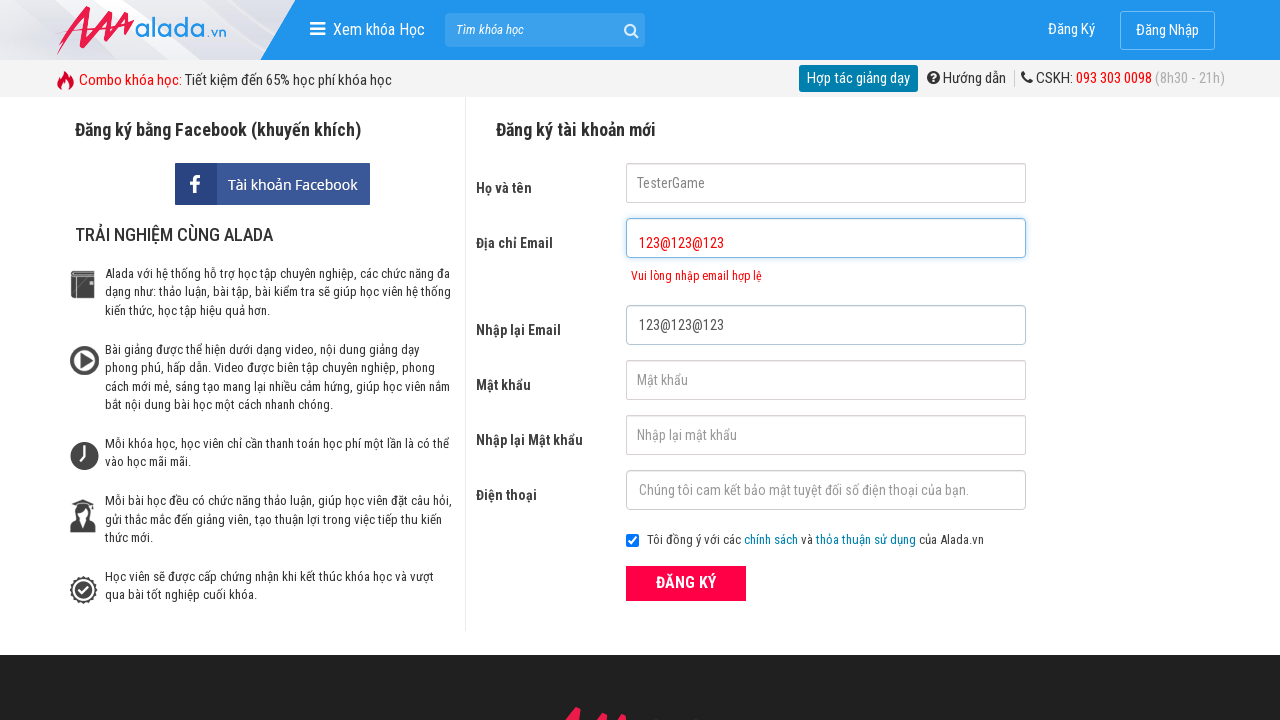

Filled password field with 'Test123123' on #txtPassword
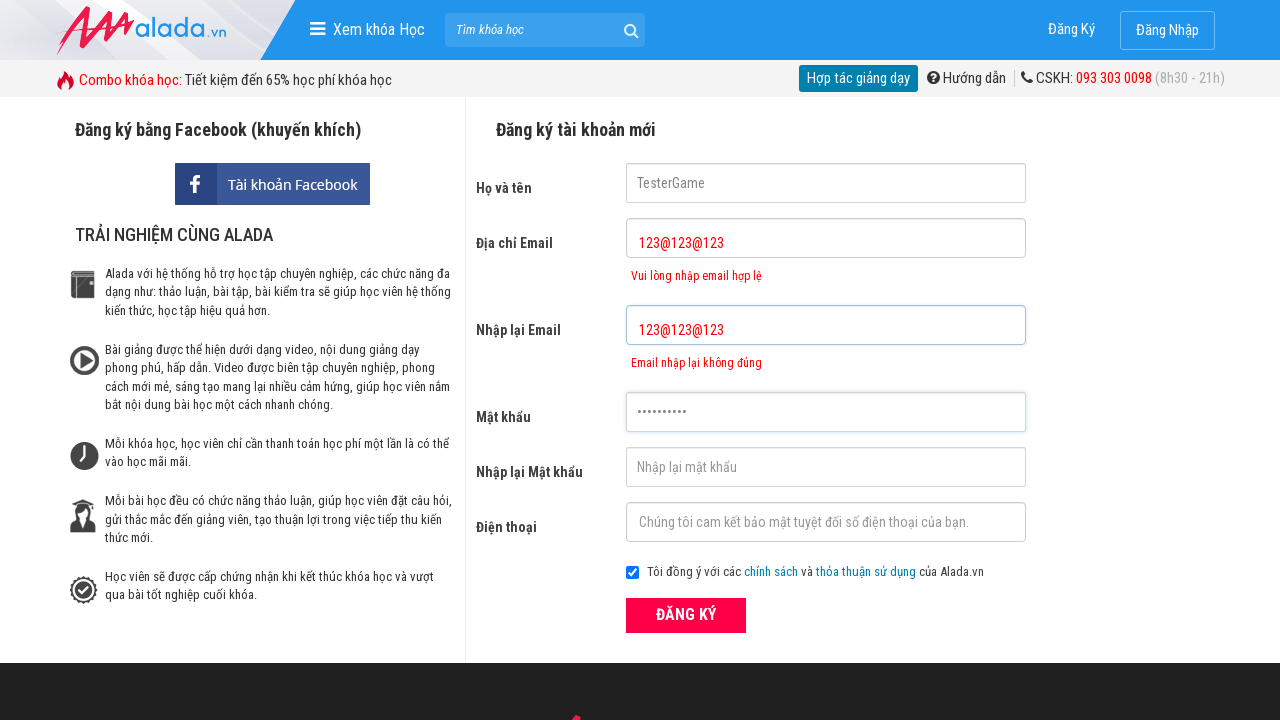

Filled confirm password field with 'Test123123' on #txtCPassword
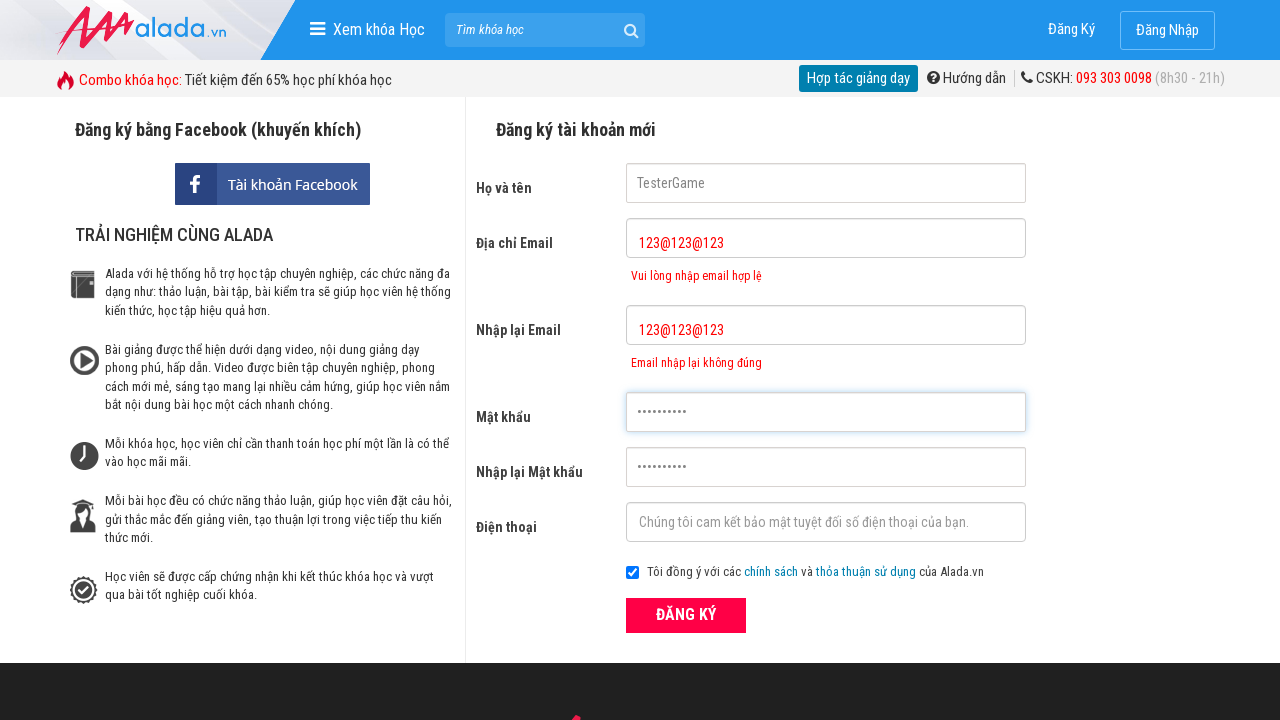

Filled phone field with '0978652344' on #txtPhone
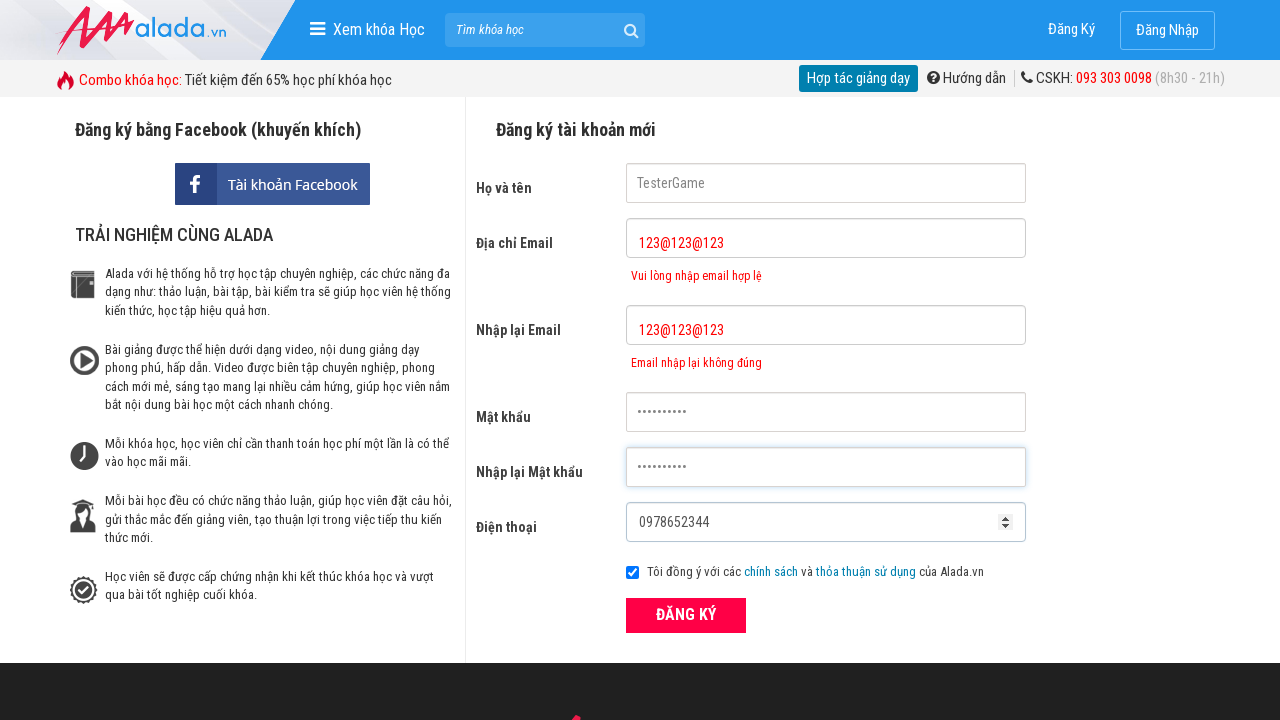

Clicked register button to submit form at (686, 615) on xpath=//button[text()='ĐĂNG KÝ' and @type='submit']
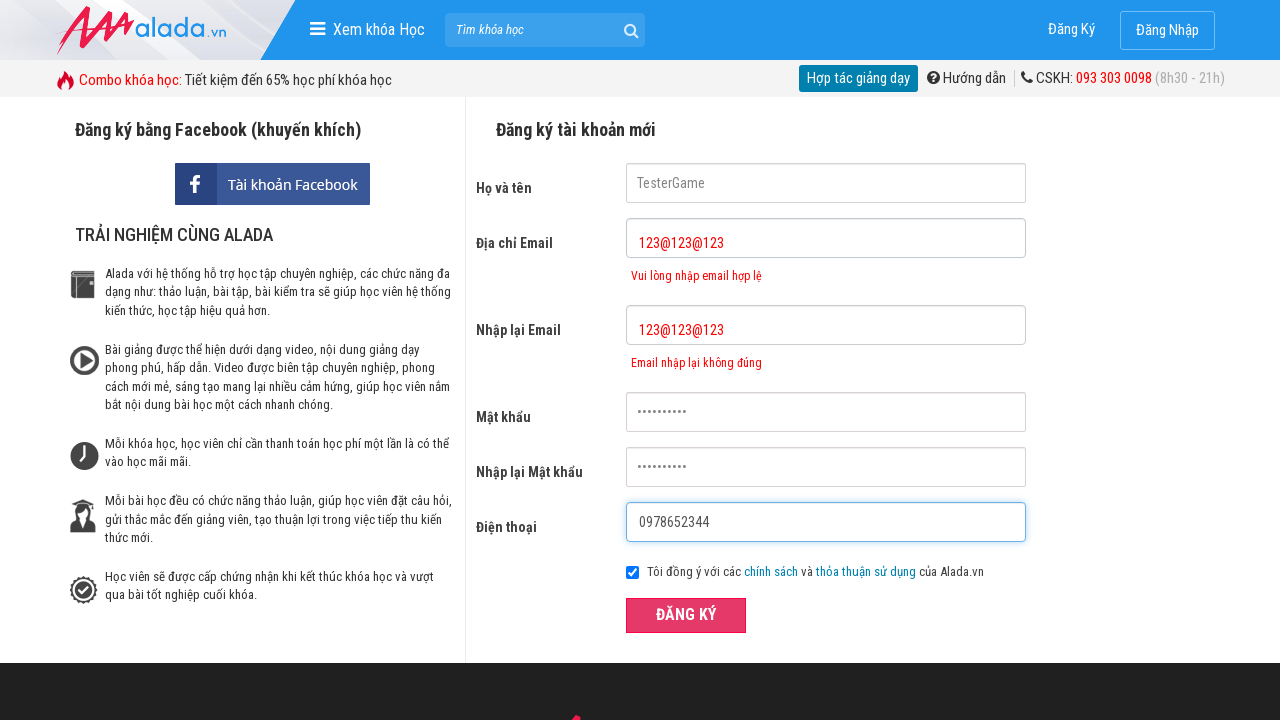

Email error message element appeared
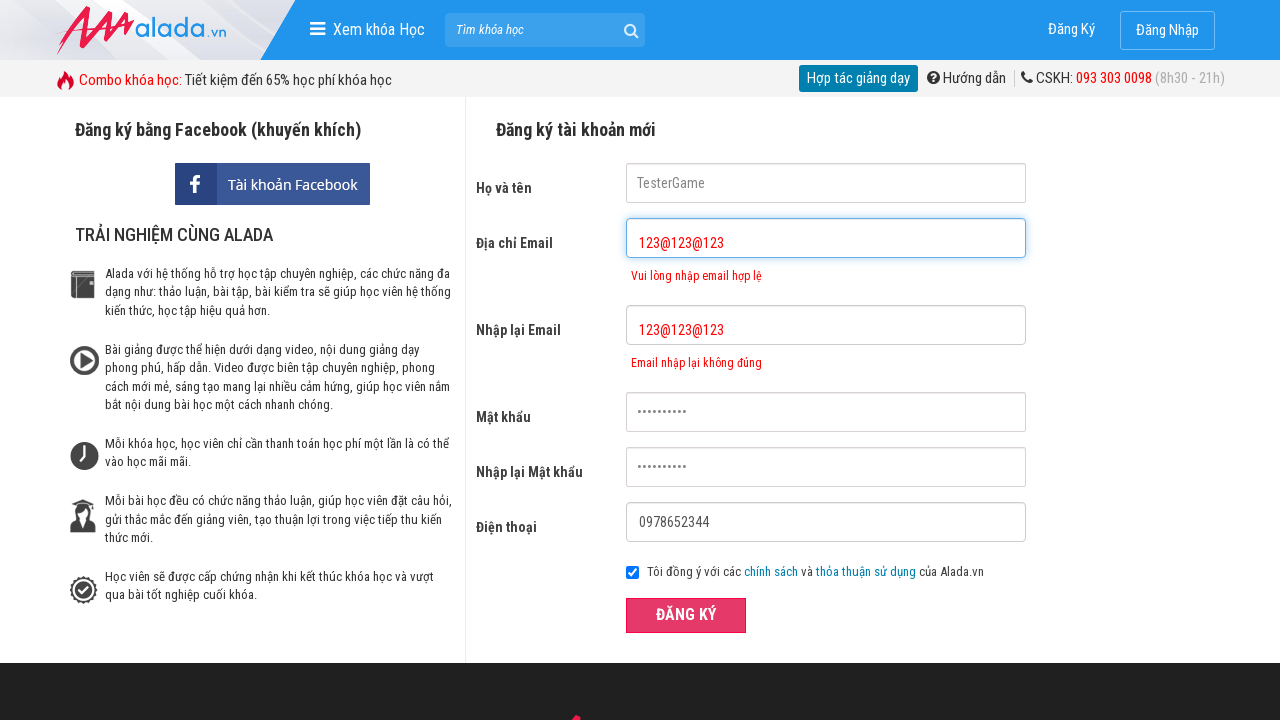

Verified email error message: 'Vui lòng nhập email hợp lệ'
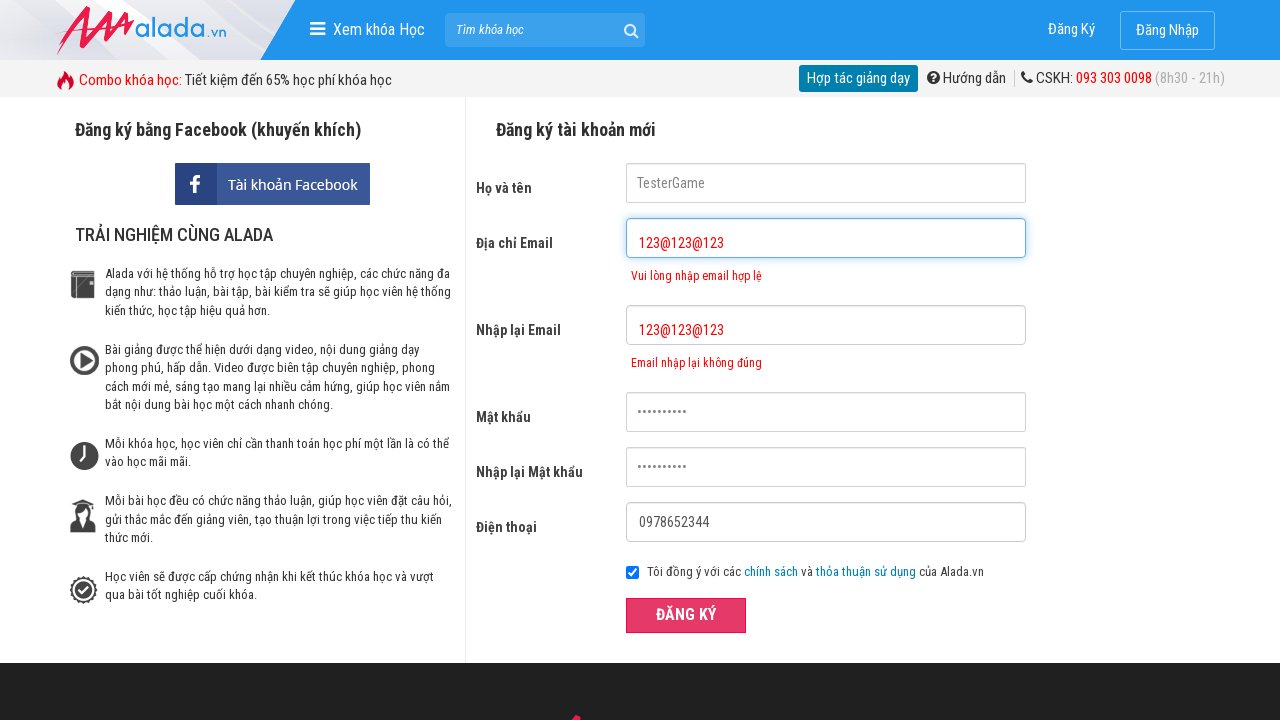

Verified confirm email error message: 'Email nhập lại không đúng'
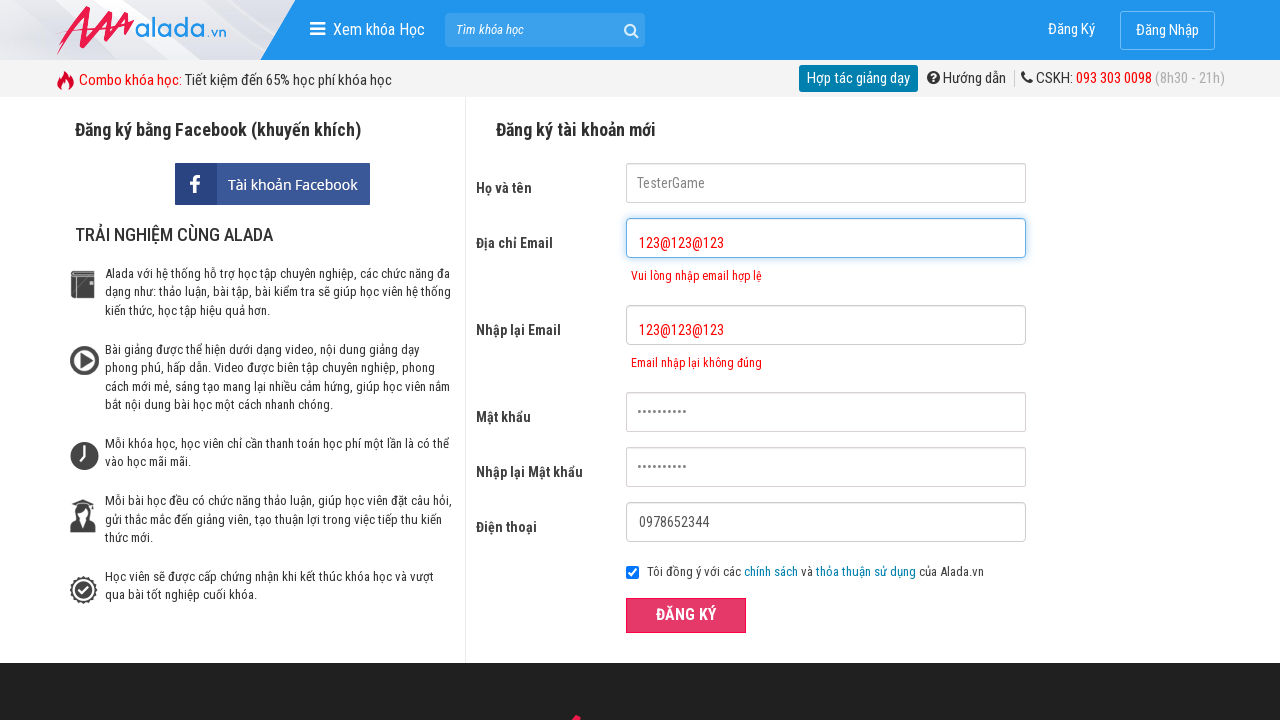

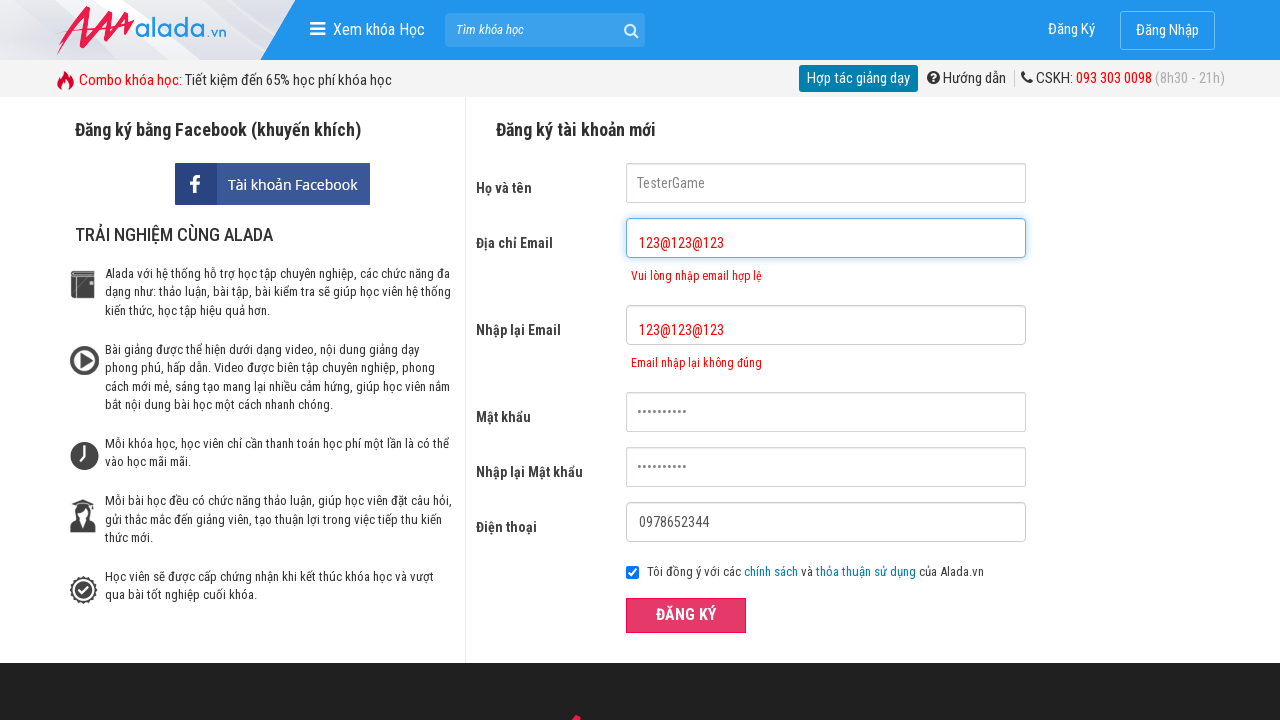